Tests that images load correctly on a loading images demo page by waiting for all images in the container to be present and verifying that a specific image (award) has loaded.

Starting URL: https://bonigarcia.dev/selenium-webdriver-java/loading-images.html

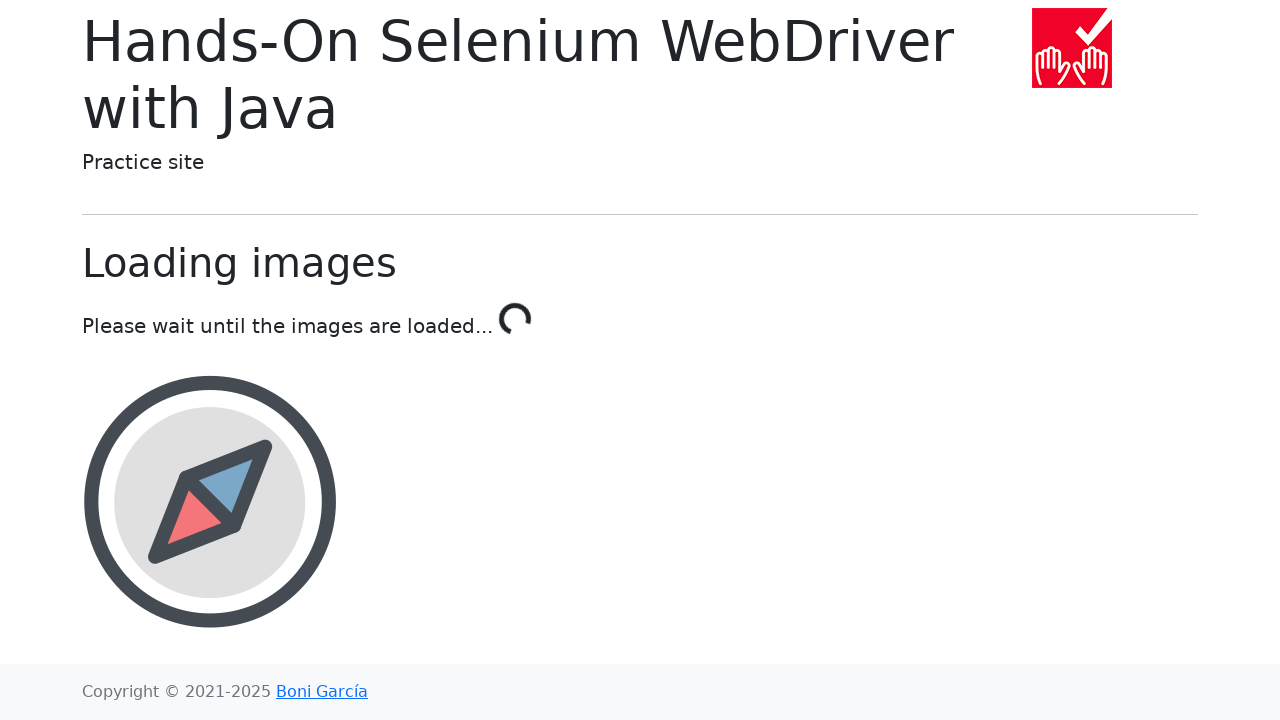

Waited for all images in the image container to be present
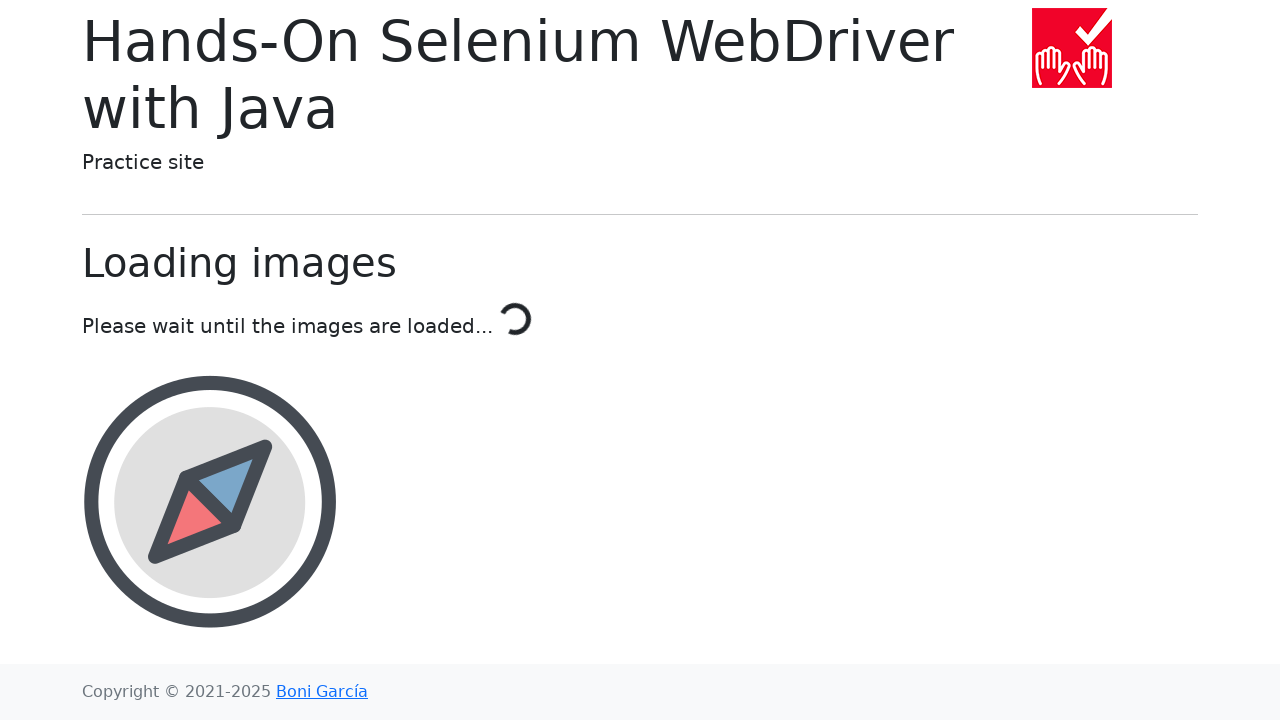

Waited for the specific award image to be present in the DOM
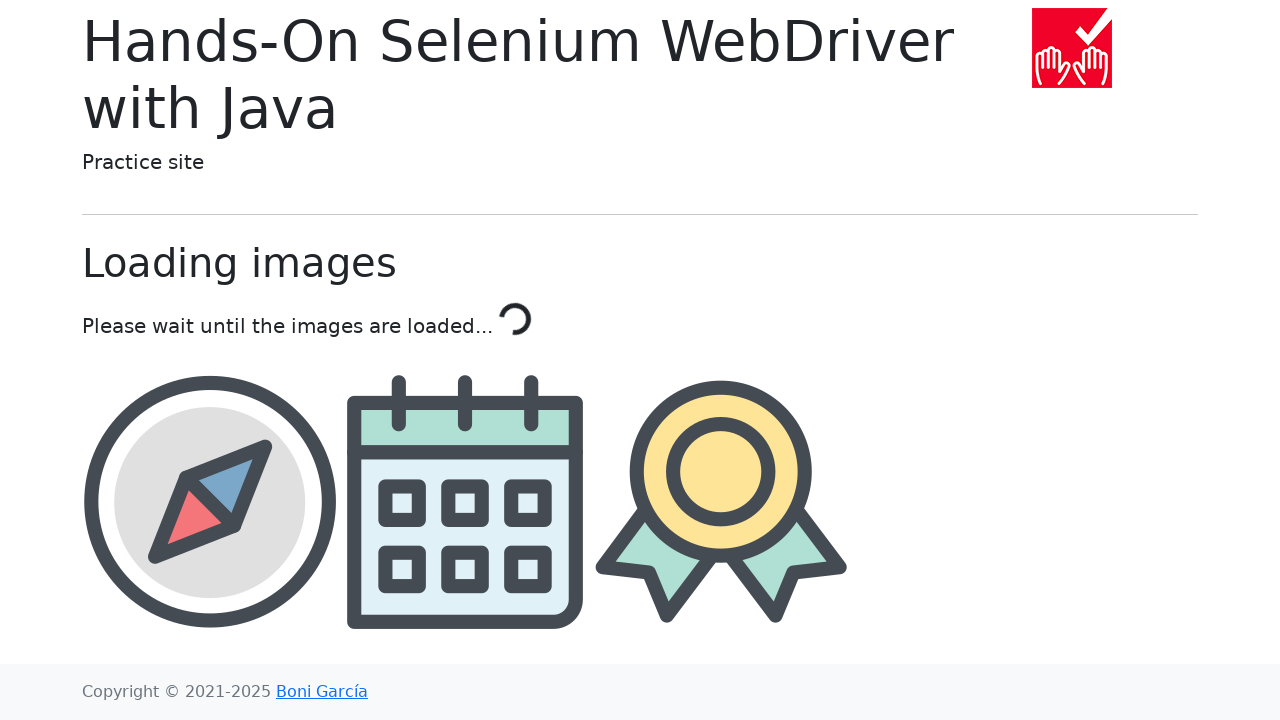

Located the award image element
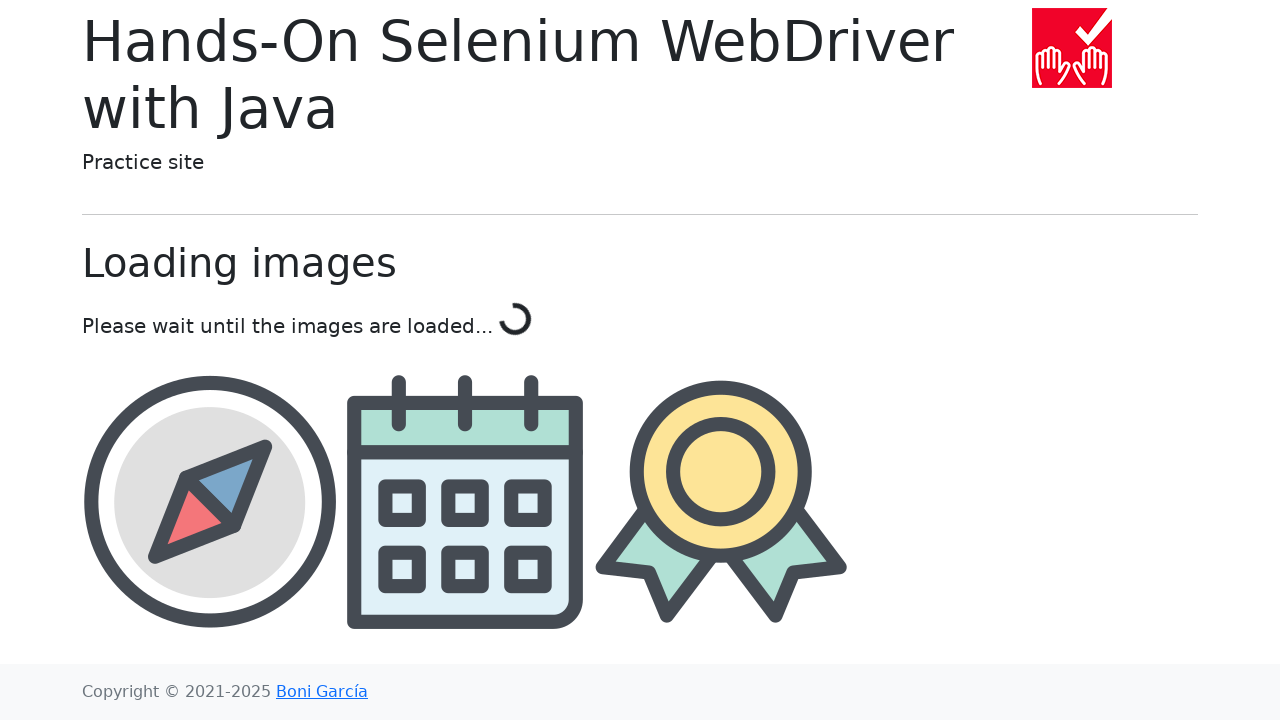

Verified the award image is visible and has loaded successfully
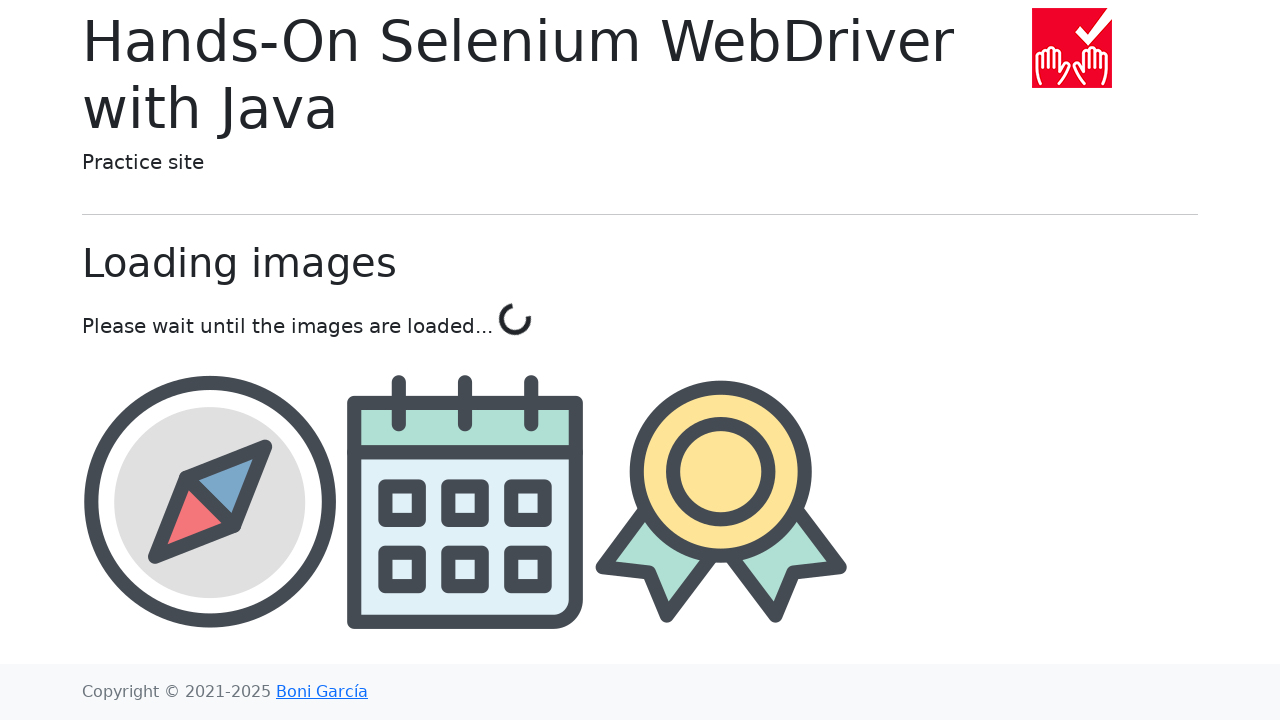

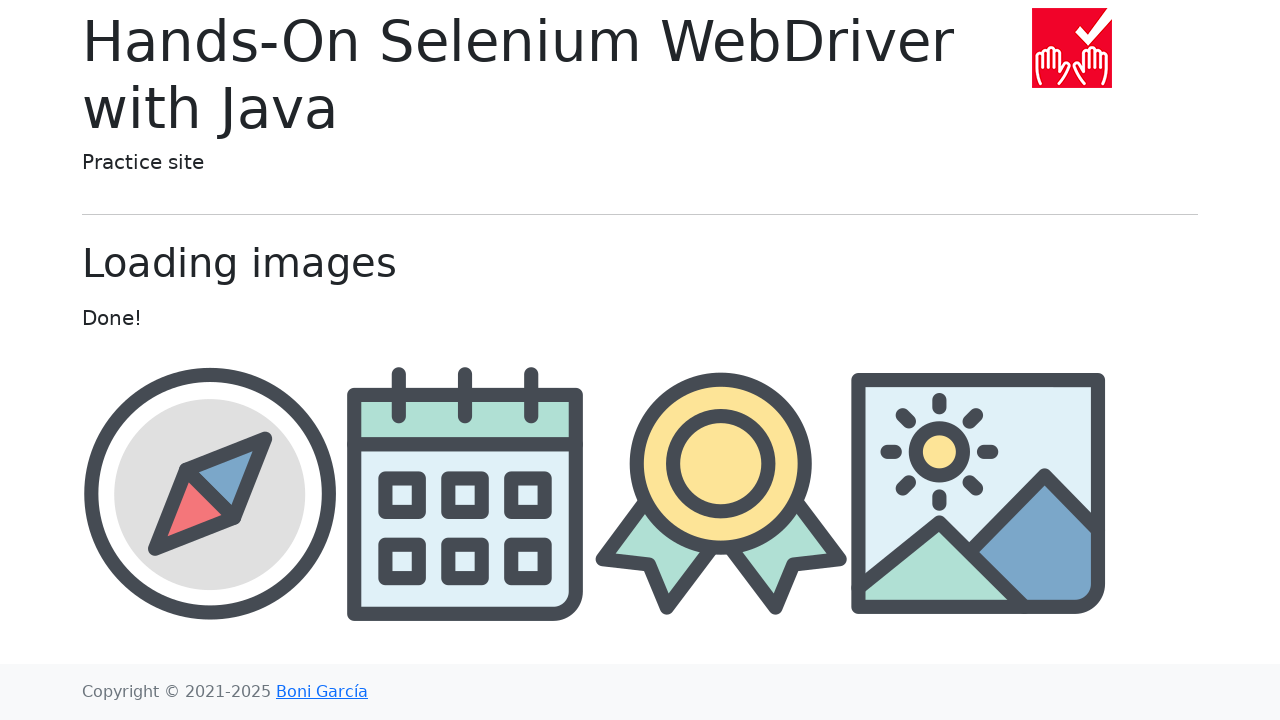